Tests the search filter functionality on a table by searching for "Rice" and verifying that filtered results match expected items

Starting URL: https://rahulshettyacademy.com/seleniumPractise/#/offers

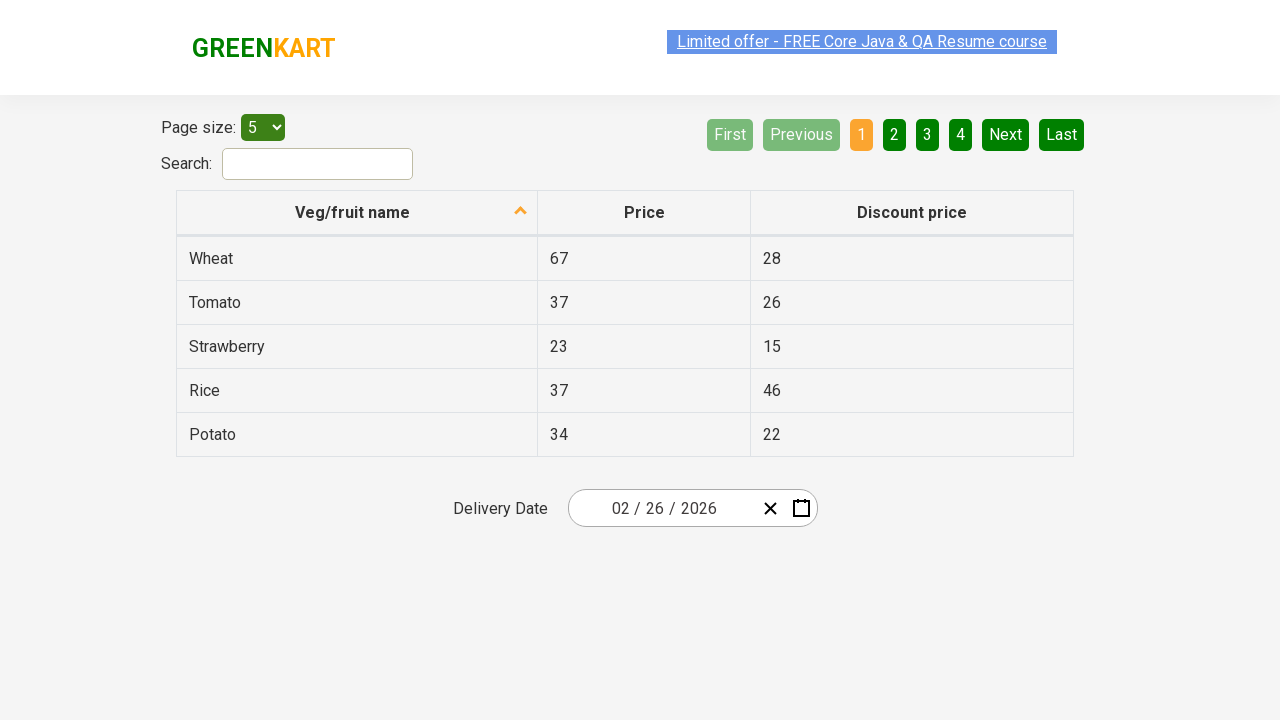

Filled search field with 'Rice' on #search-field
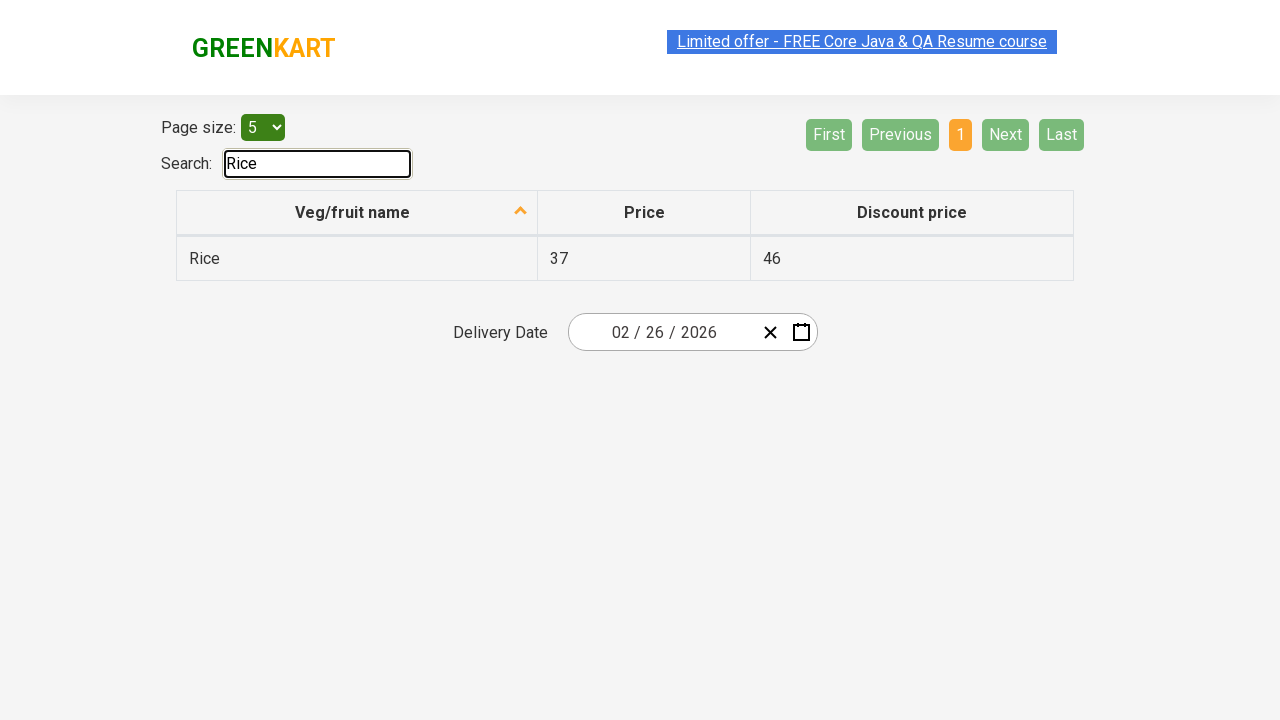

Waited for filter to apply to table
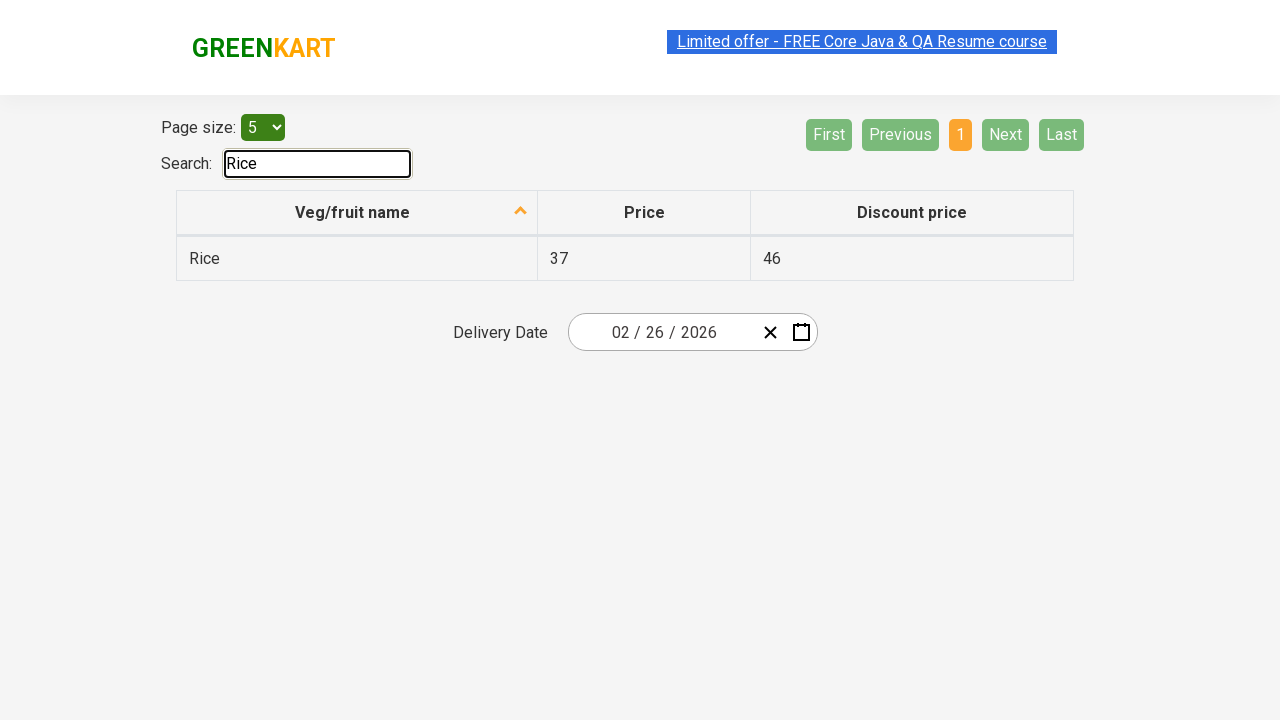

Retrieved all filtered items from table
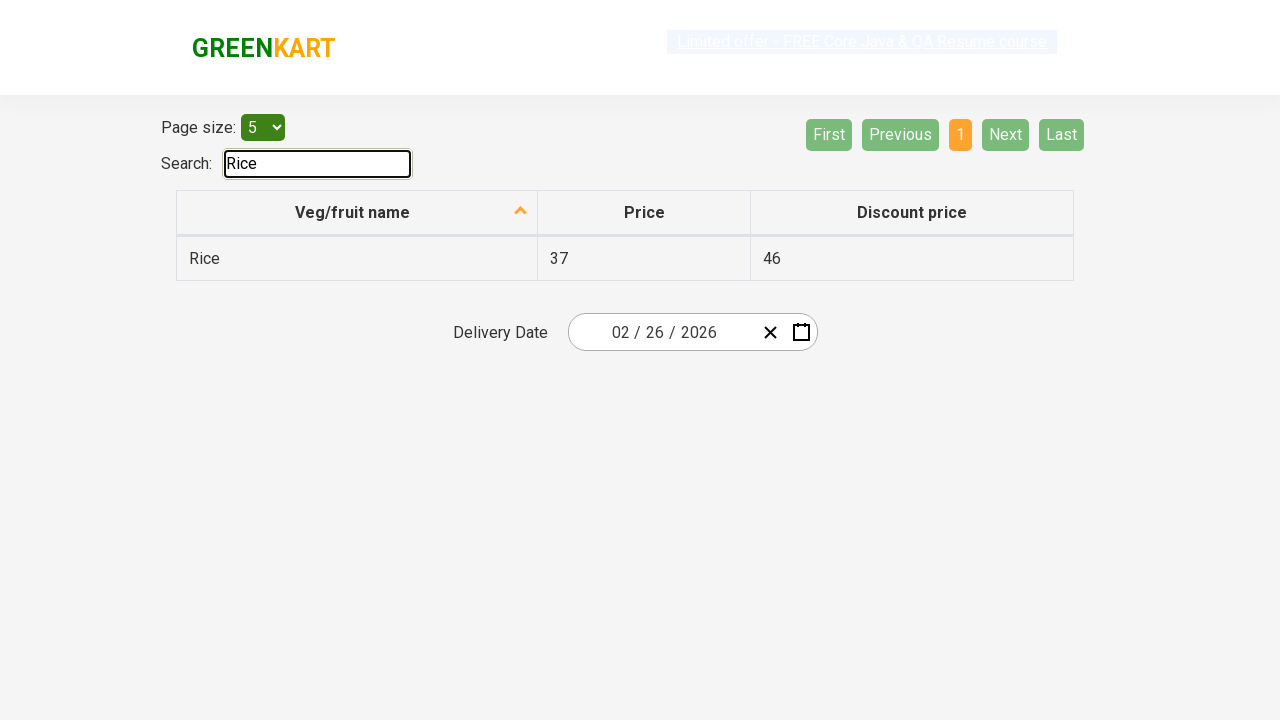

Verified filtered item contains 'Rice': Rice
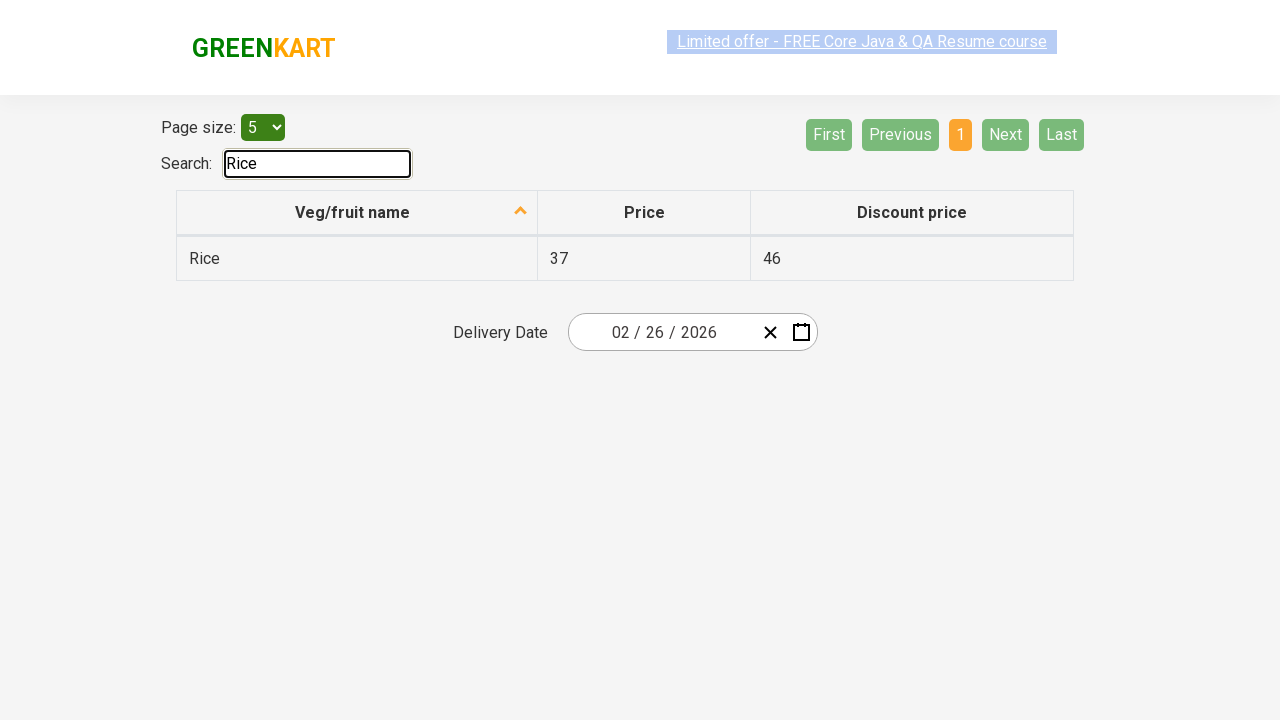

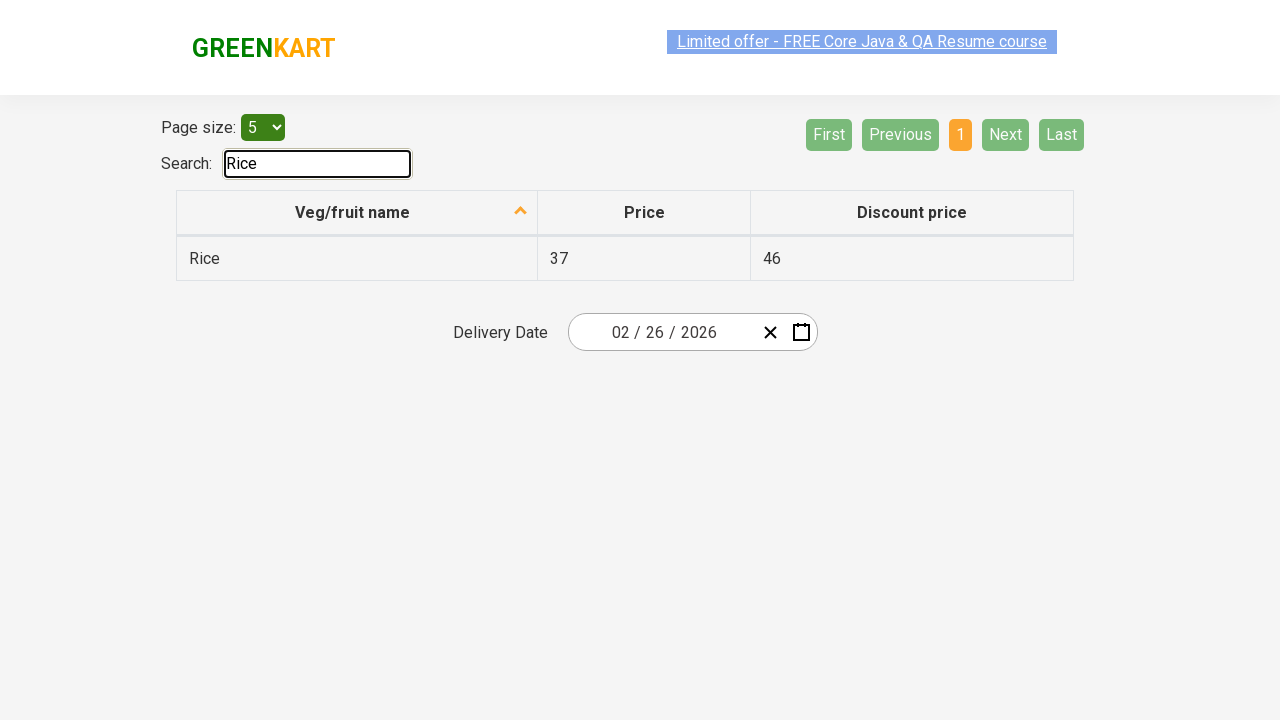